Tests double-click functionality by double-clicking a button and verifying the resulting text message appears

Starting URL: https://automationfc.github.io/basic-form/index.html

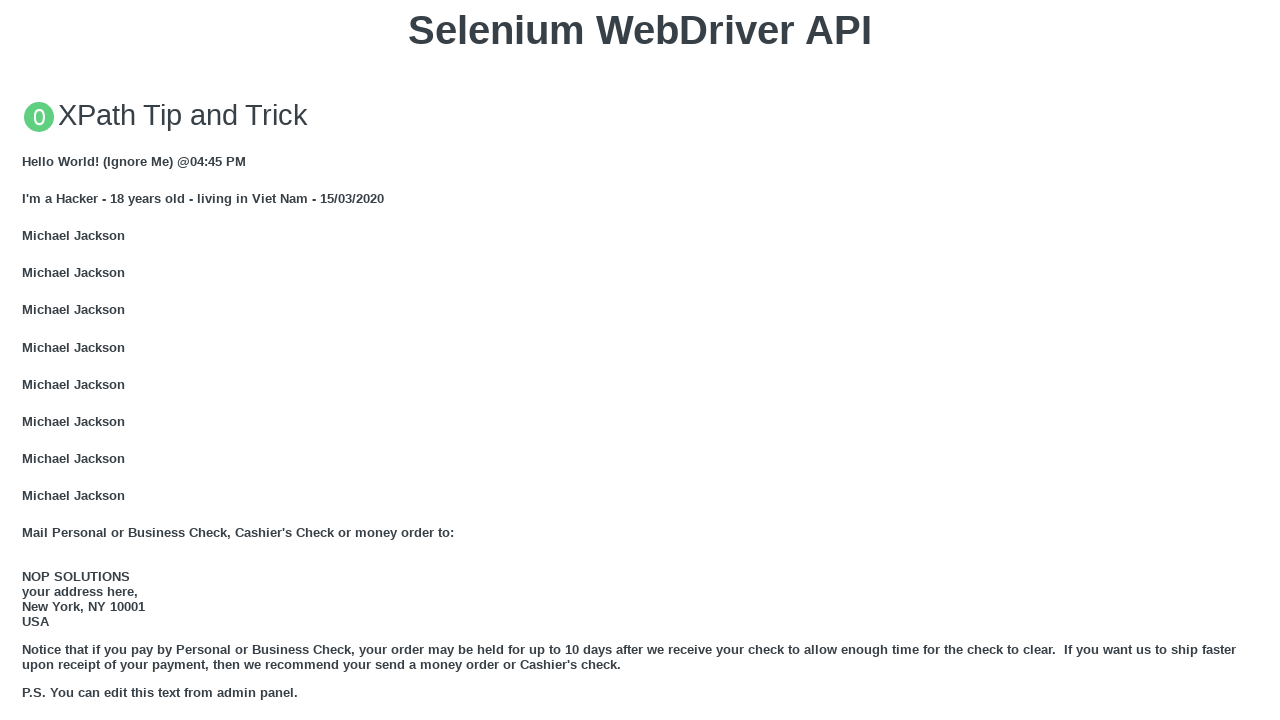

Located the 'Double click me' button
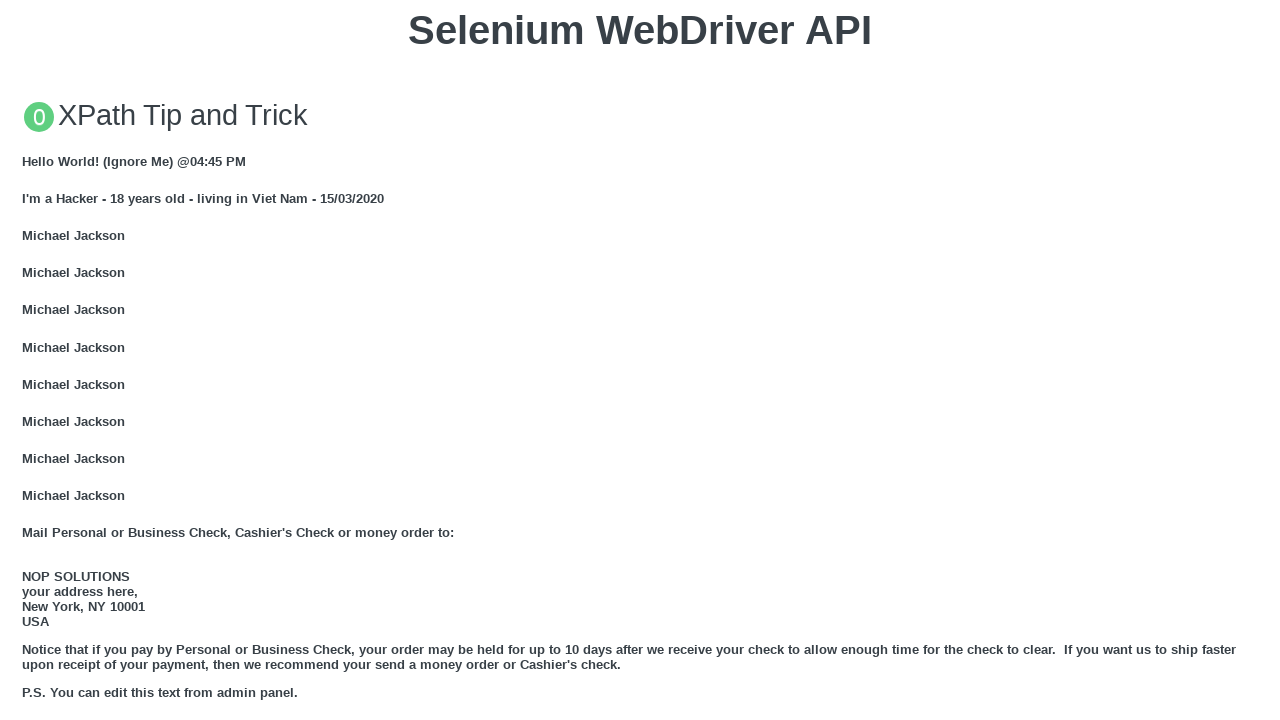

Scrolled double-click button into view
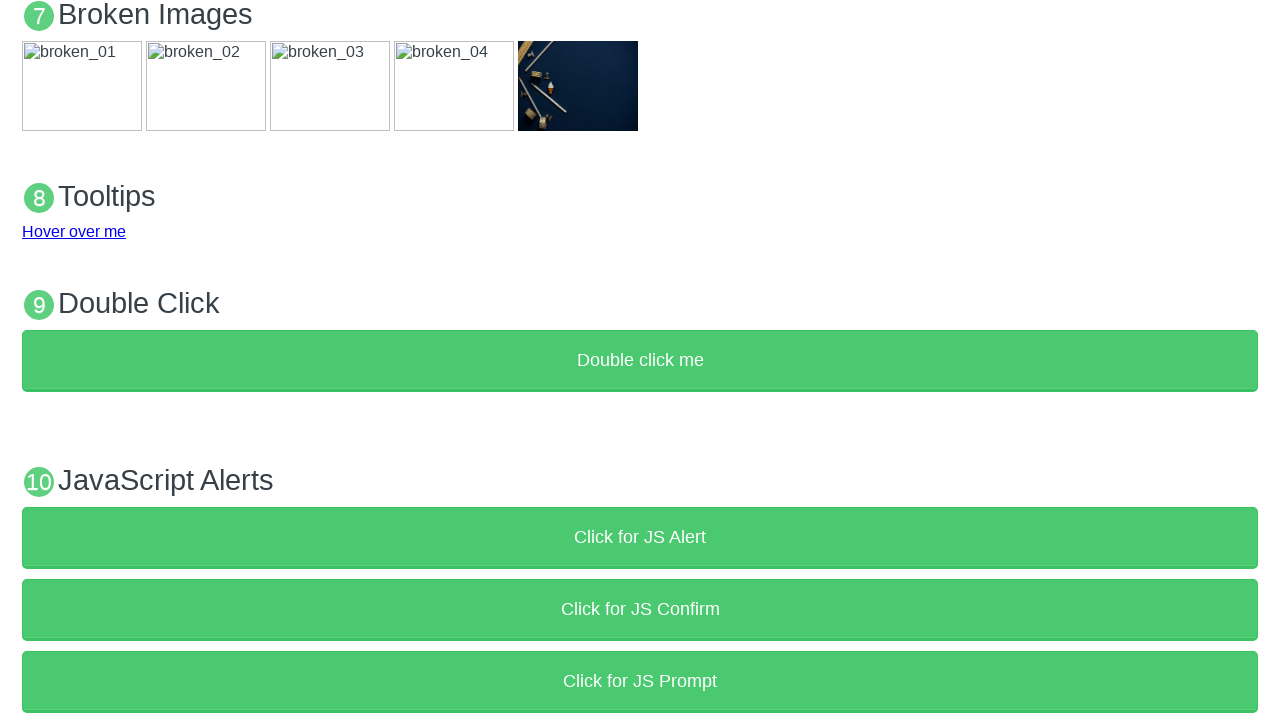

Double-clicked the button at (640, 361) on xpath=//button[text()='Double click me']
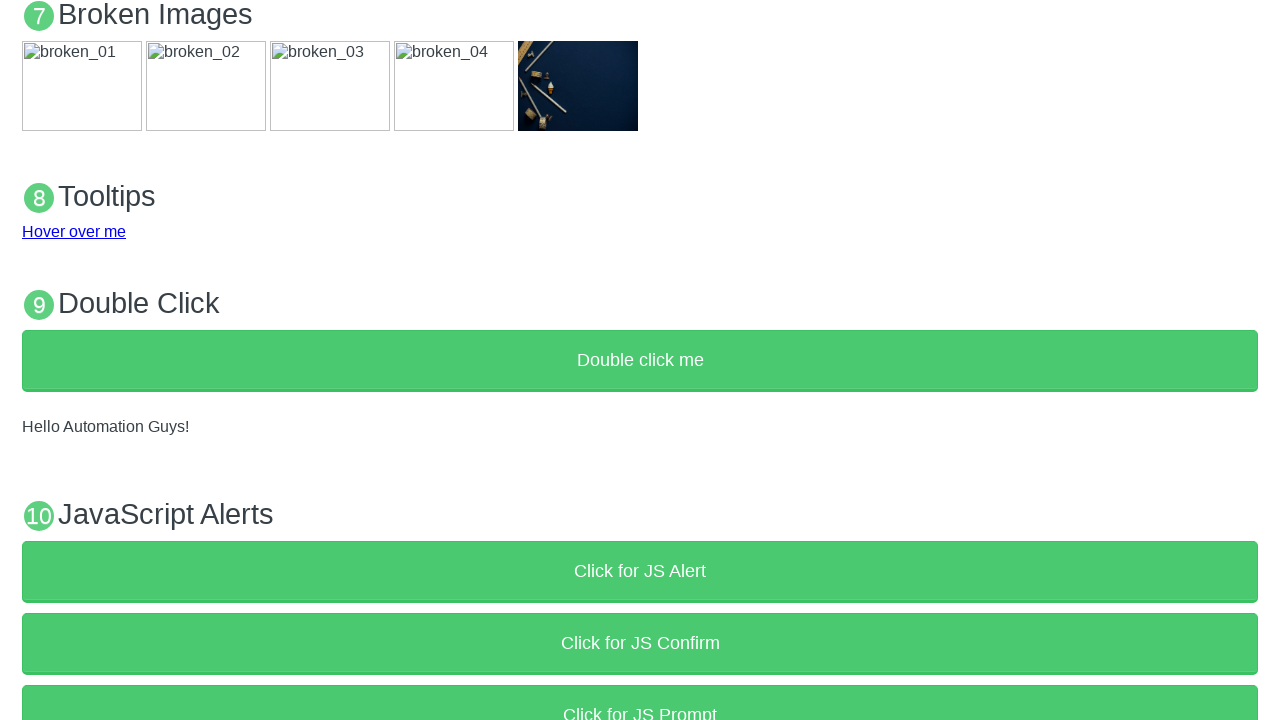

Waited for result message element to appear
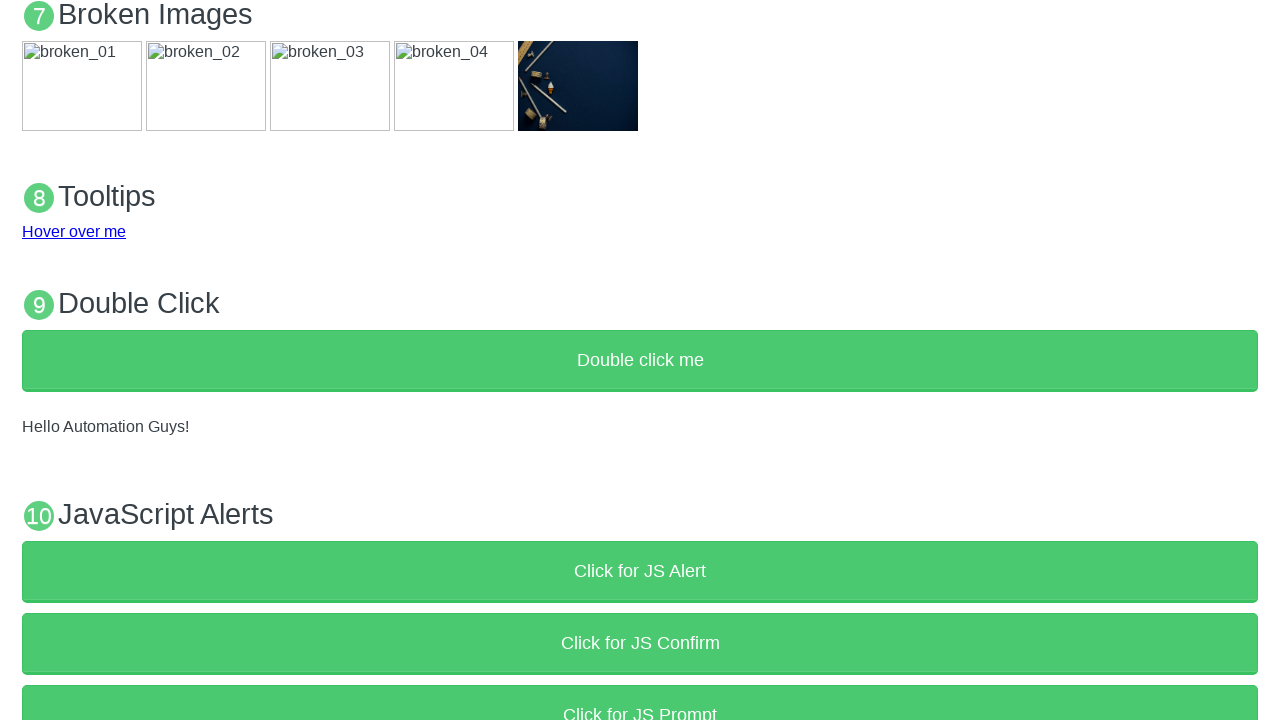

Verified result text equals 'Hello Automation Guys!'
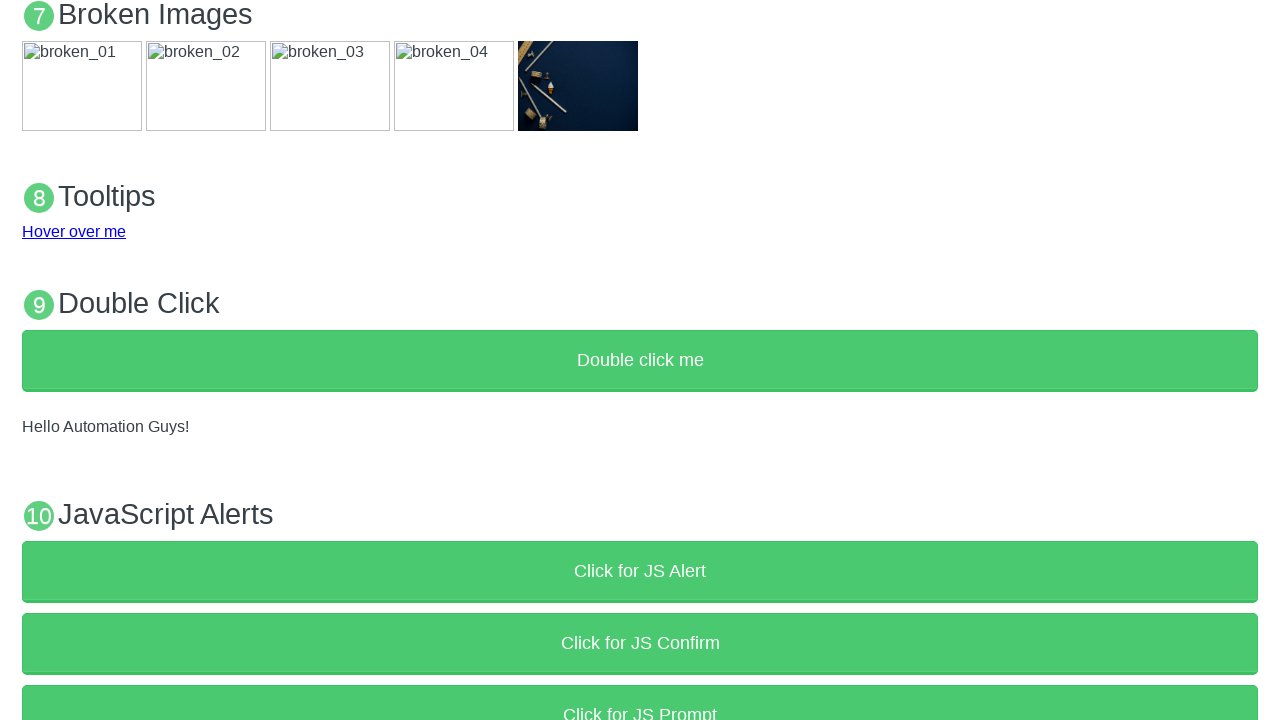

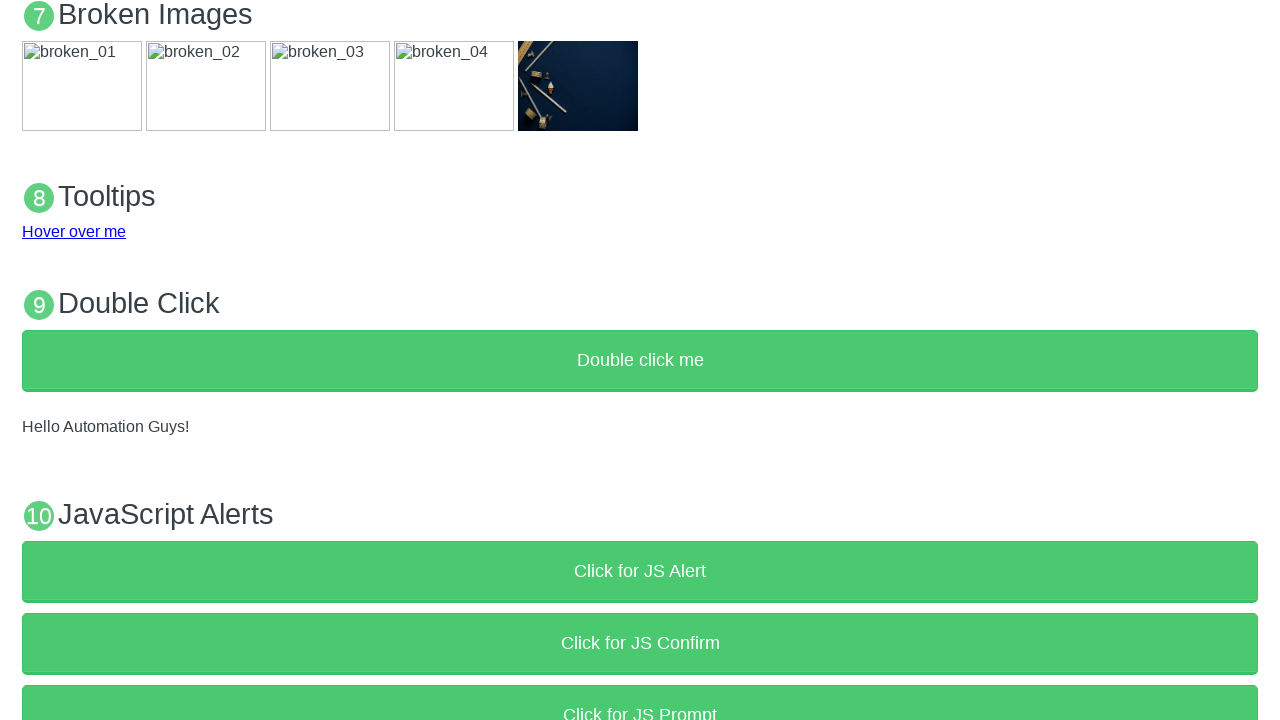